Tests the text box form by filling in full name, email, current address and permanent address fields, then submits the form

Starting URL: https://demoqa.com/elements

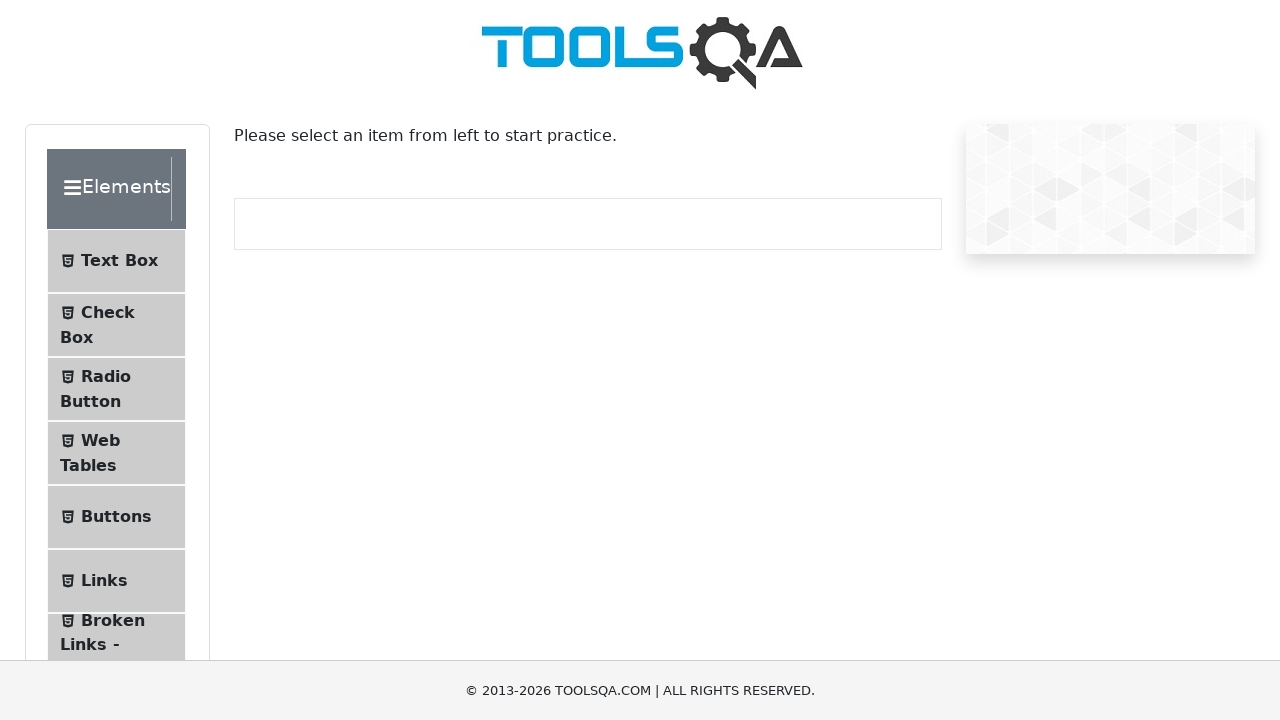

Clicked on Text Box menu item at (119, 261) on text=Text Box
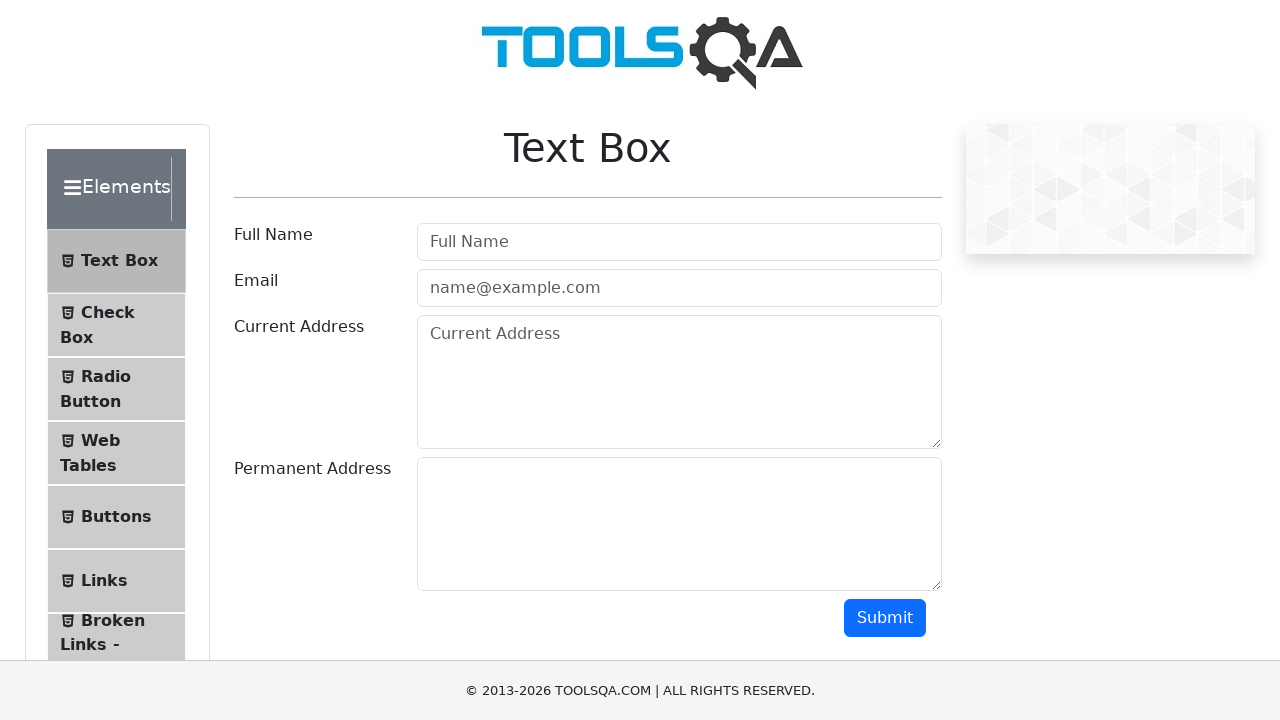

Filled full name field with 'Test Fullname' on #userName
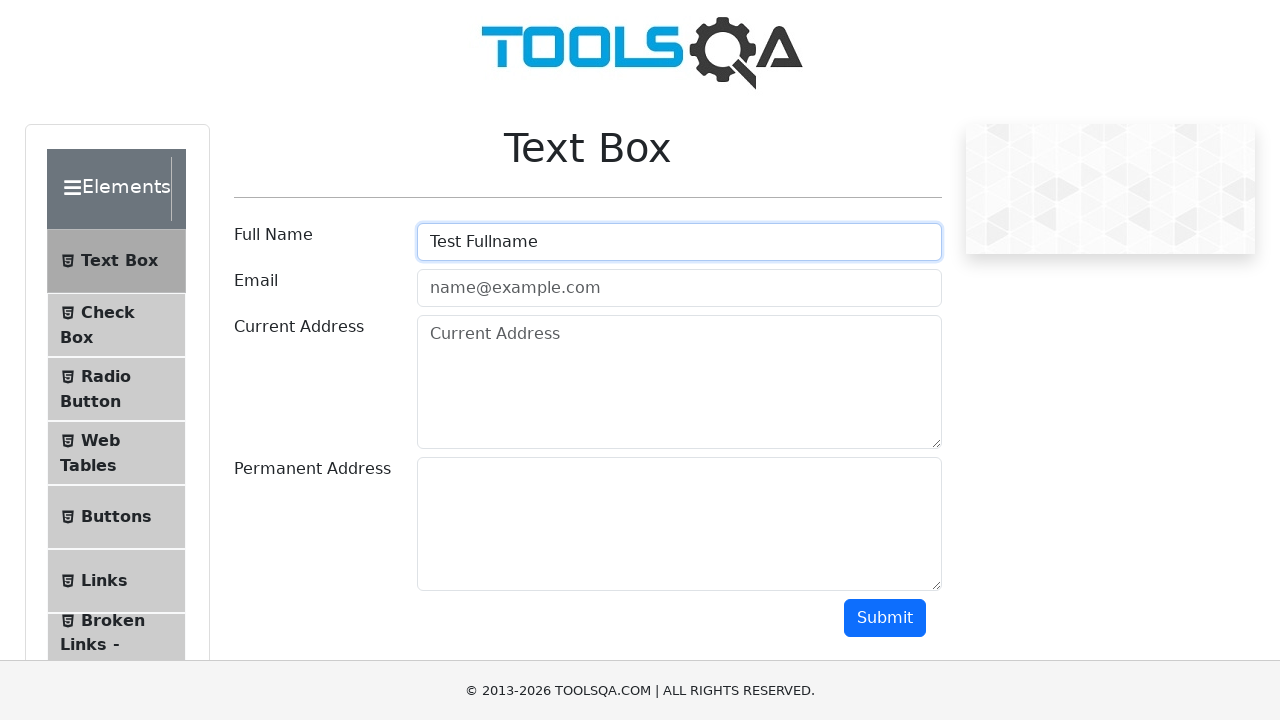

Filled email field with 'test@test.com' on #userEmail
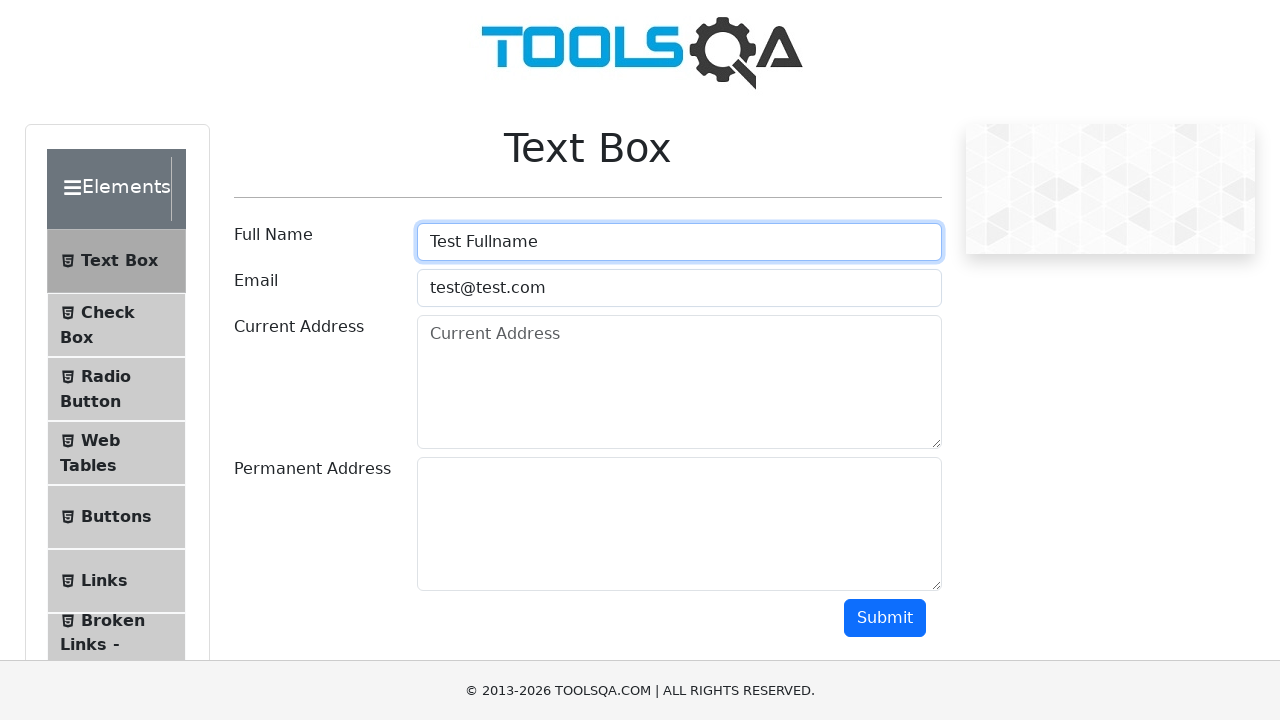

Filled current address field with 'Current Address1' on #currentAddress
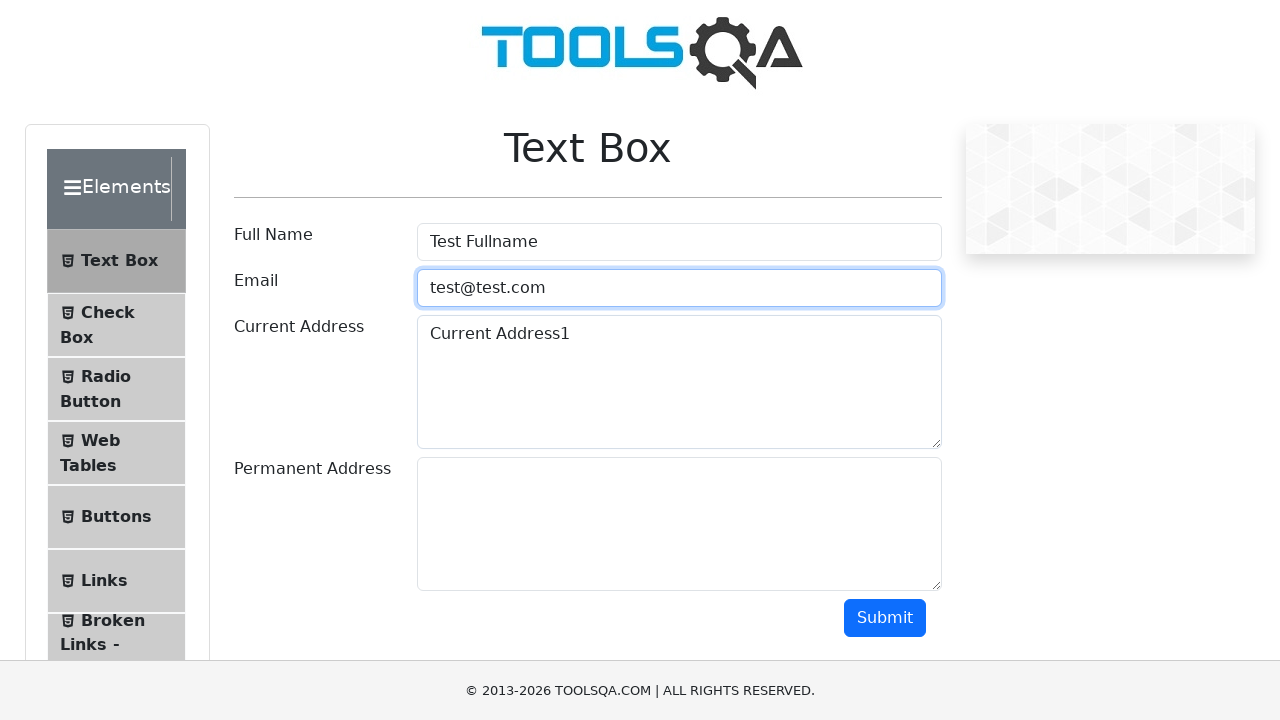

Filled permanent address field with 'Permanent Address1' on #permanentAddress
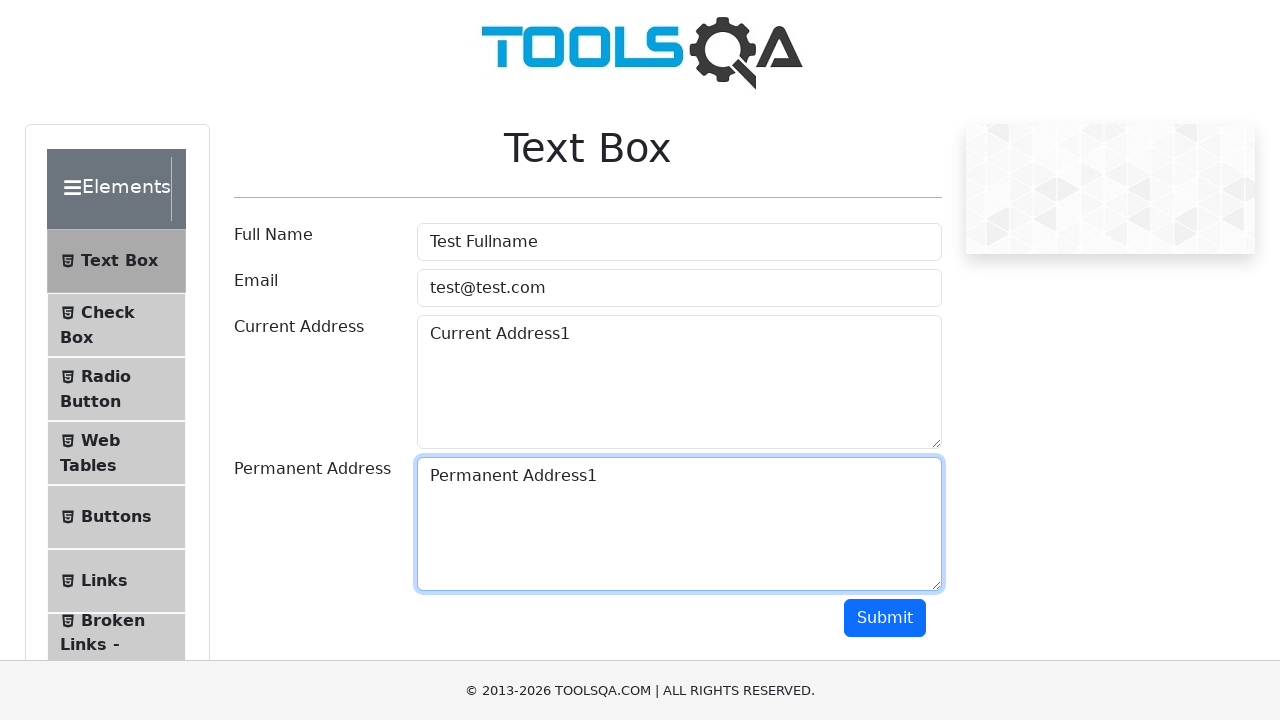

Clicked submit button to submit the form at (885, 618) on #submit
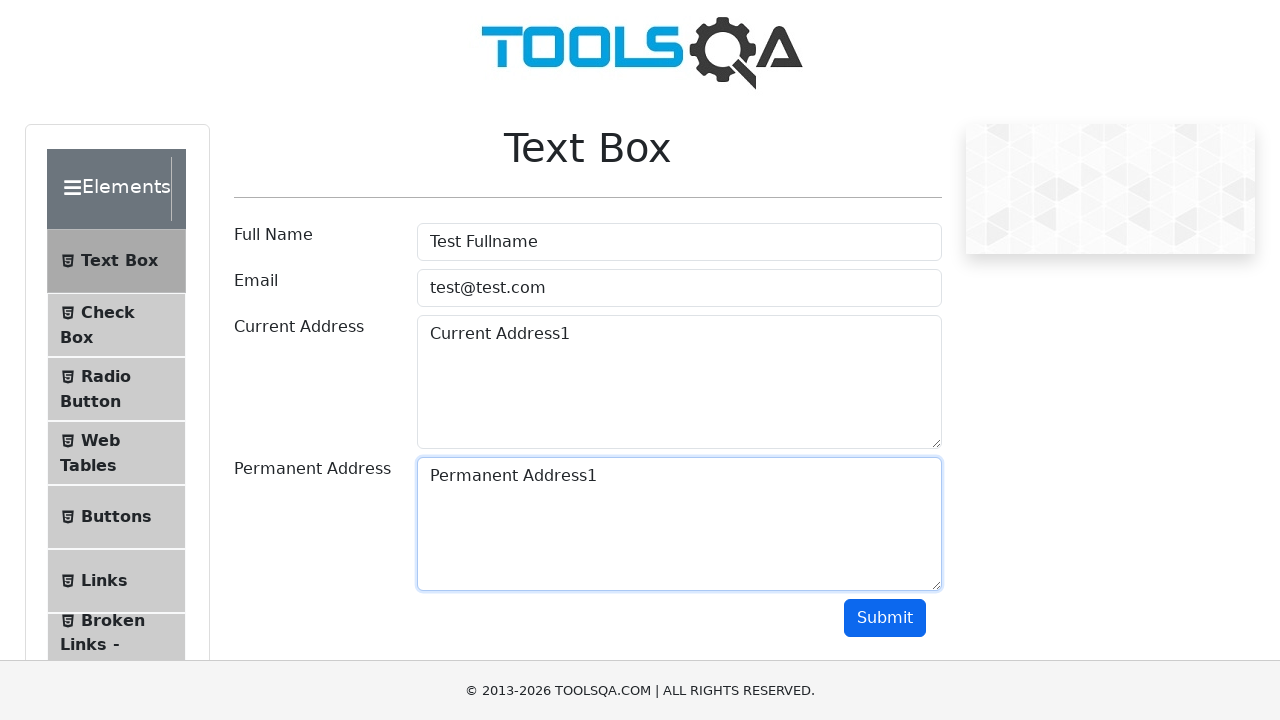

Form output appeared successfully
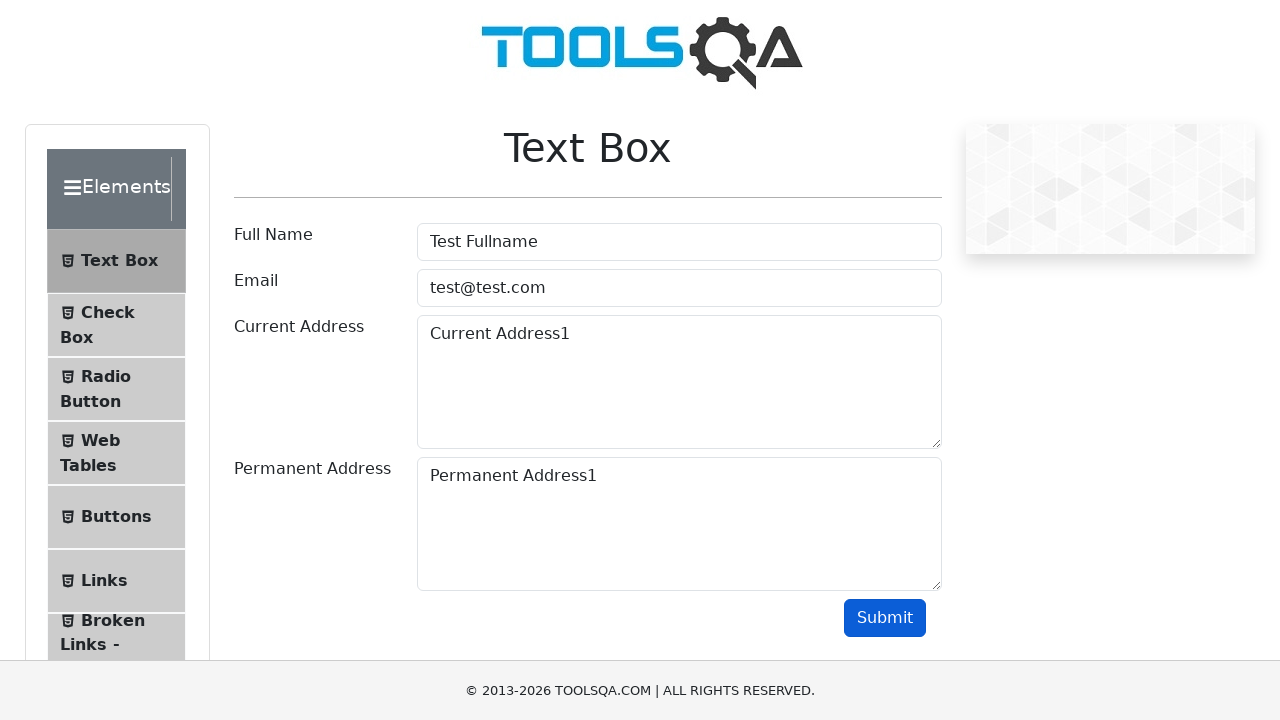

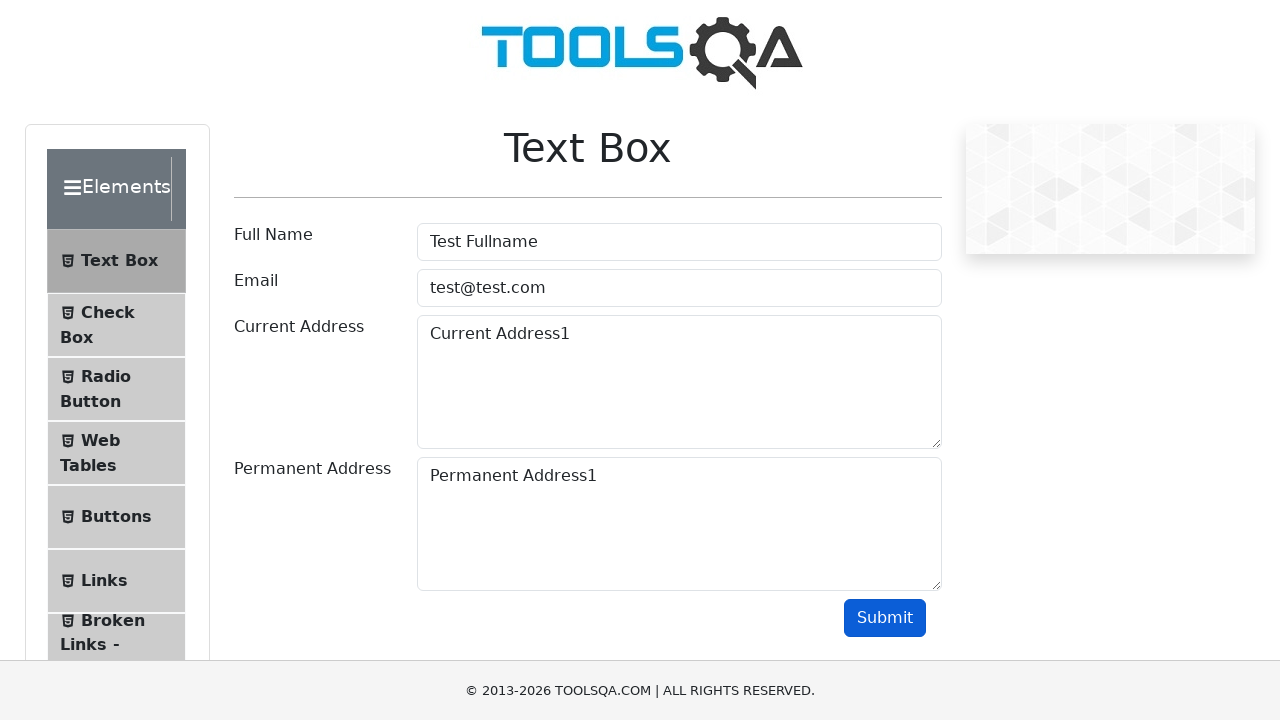